Tests e-commerce flow by searching for products, adding a specific item to cart, and proceeding through checkout

Starting URL: https://rahulshettyacademy.com/seleniumPractise/#/

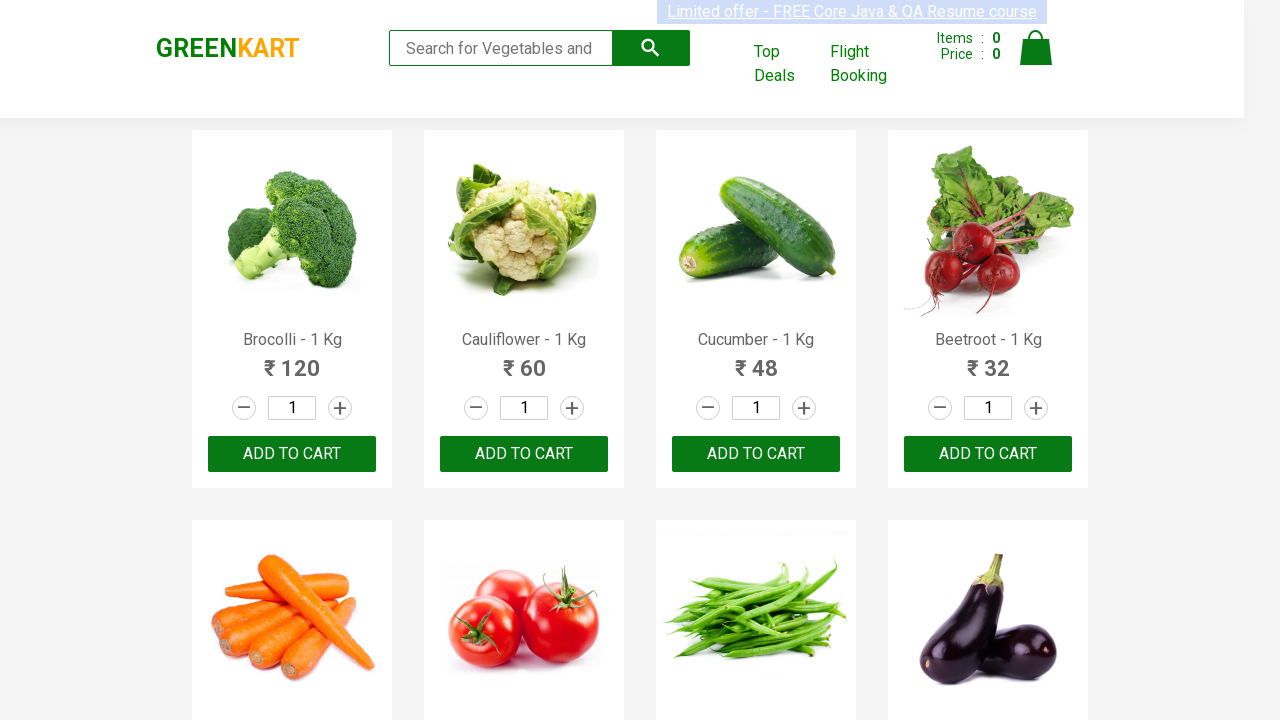

Filled search field with 'ca' to search for products on .search-keyword
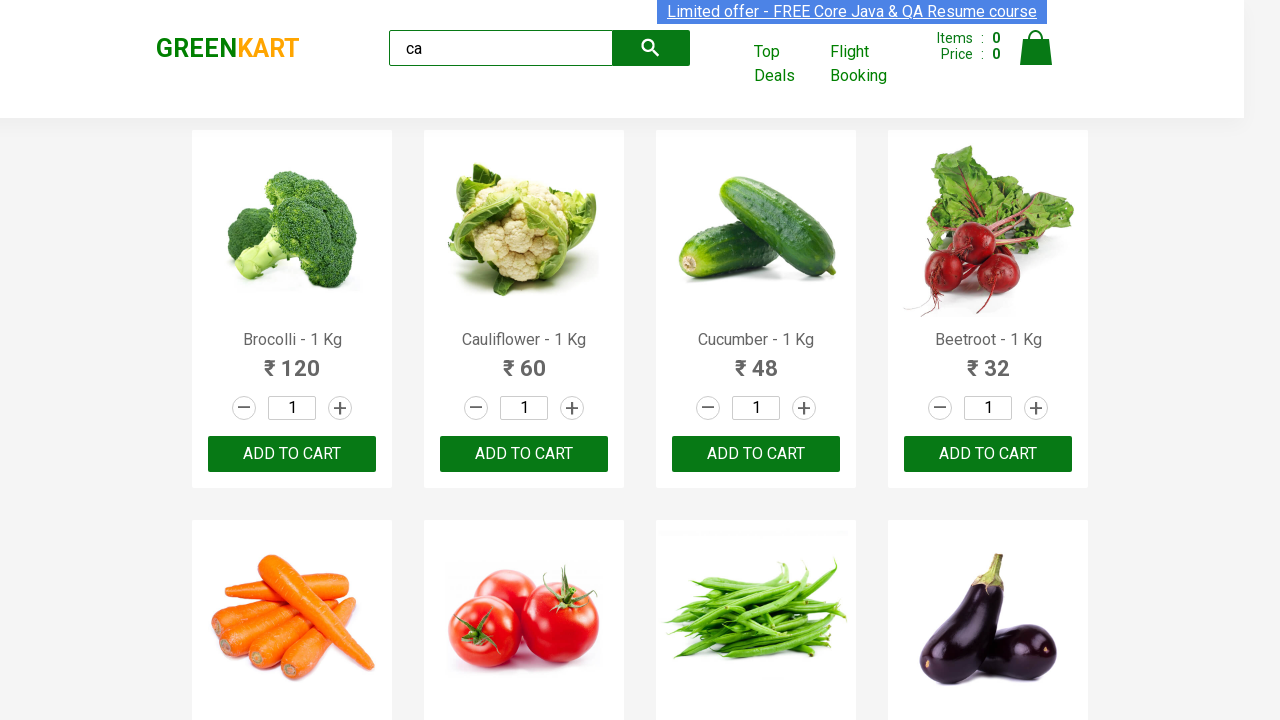

Waited for products to load
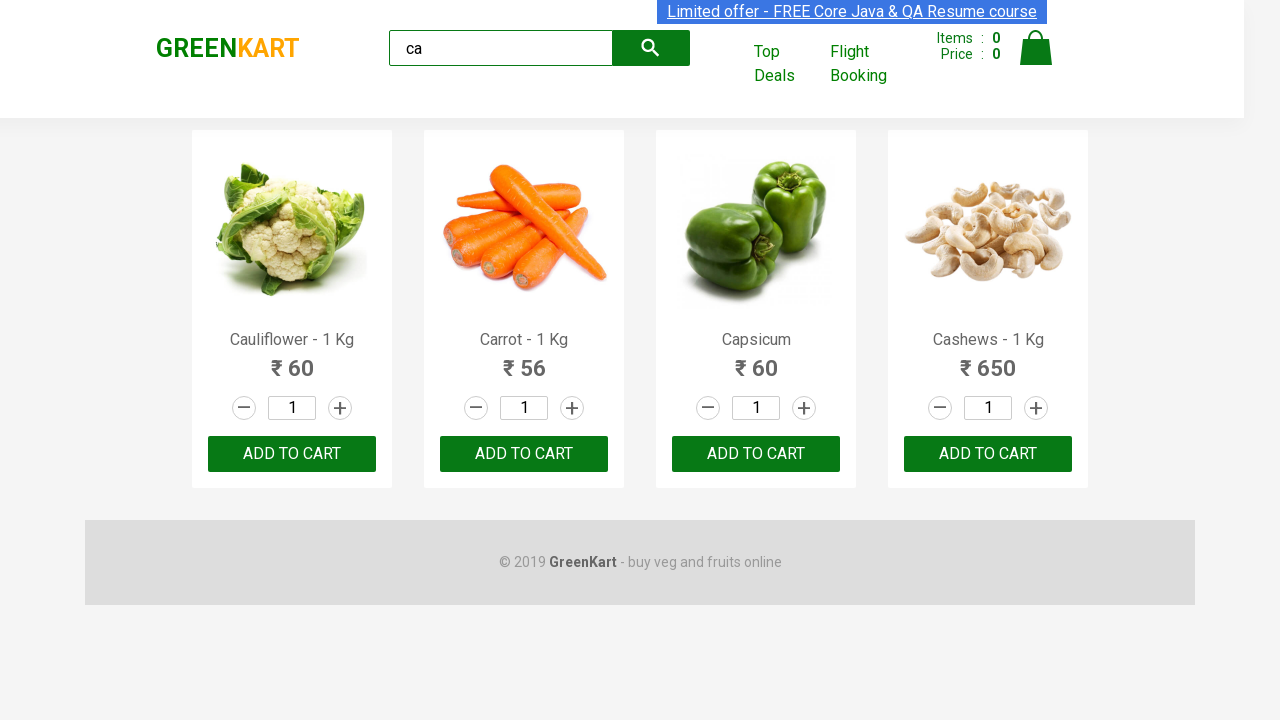

Retrieved all product elements
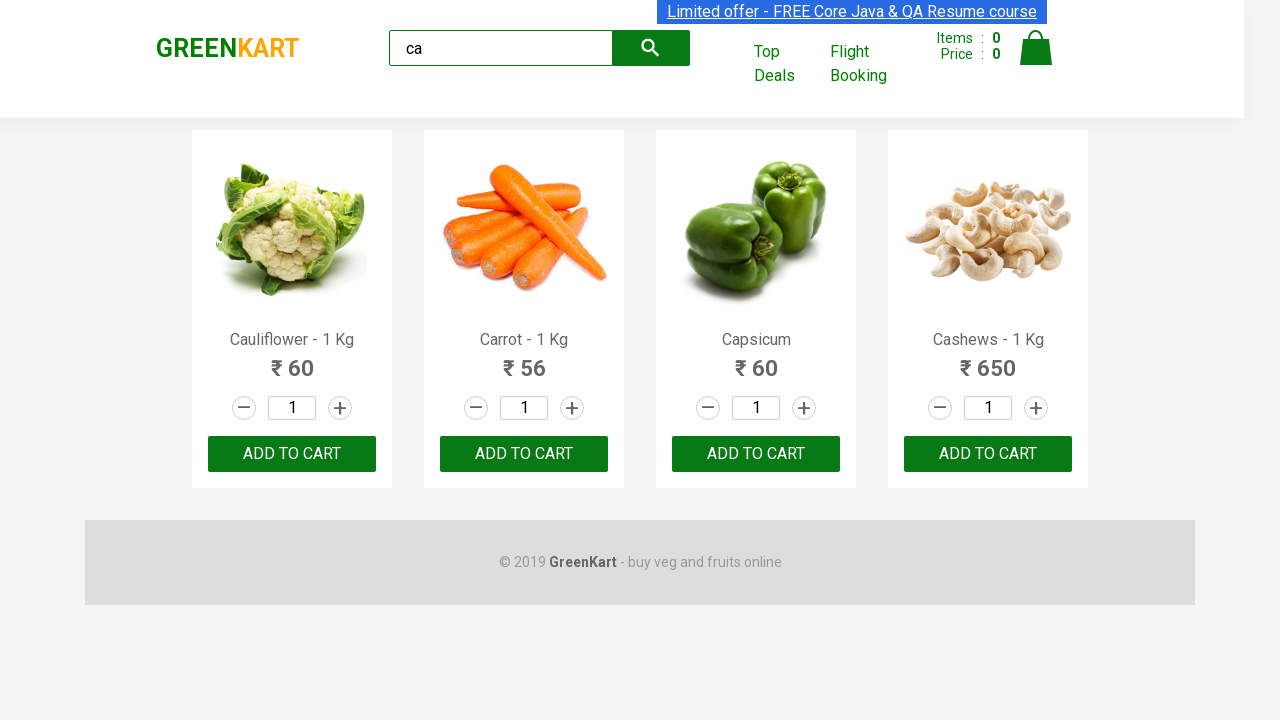

Retrieved product name: Cauliflower - 1 Kg
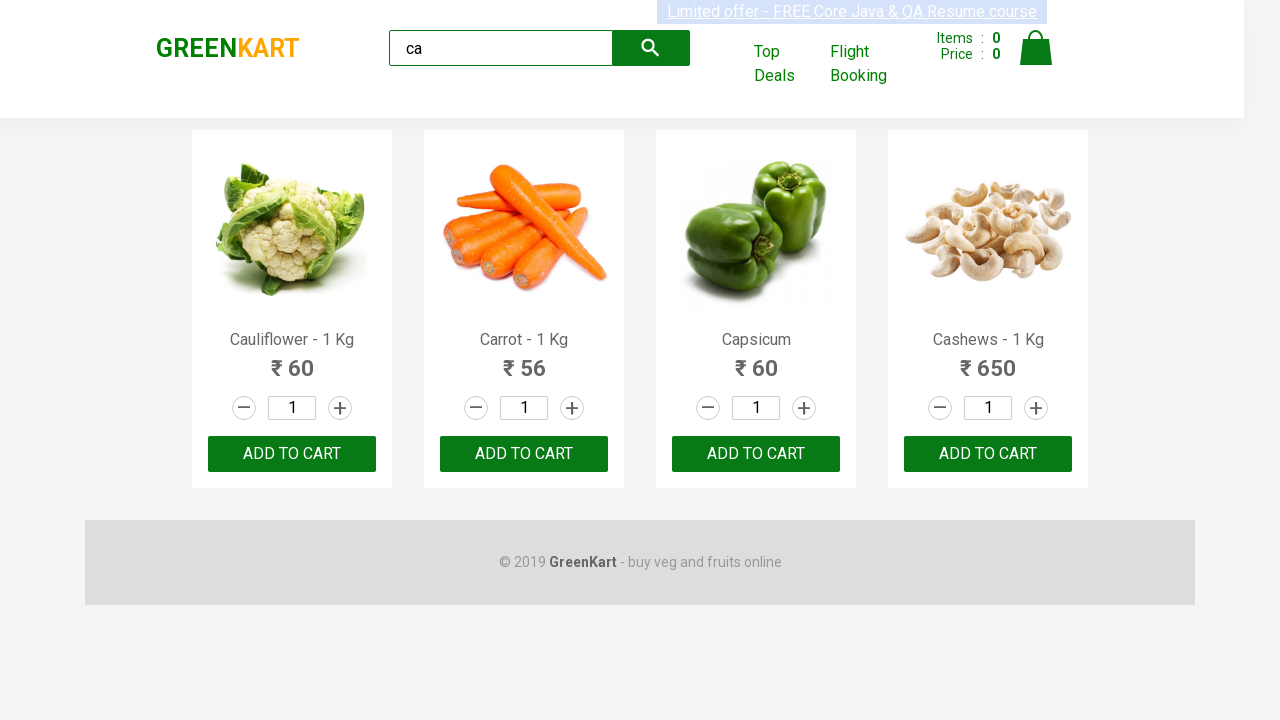

Retrieved product name: Carrot - 1 Kg
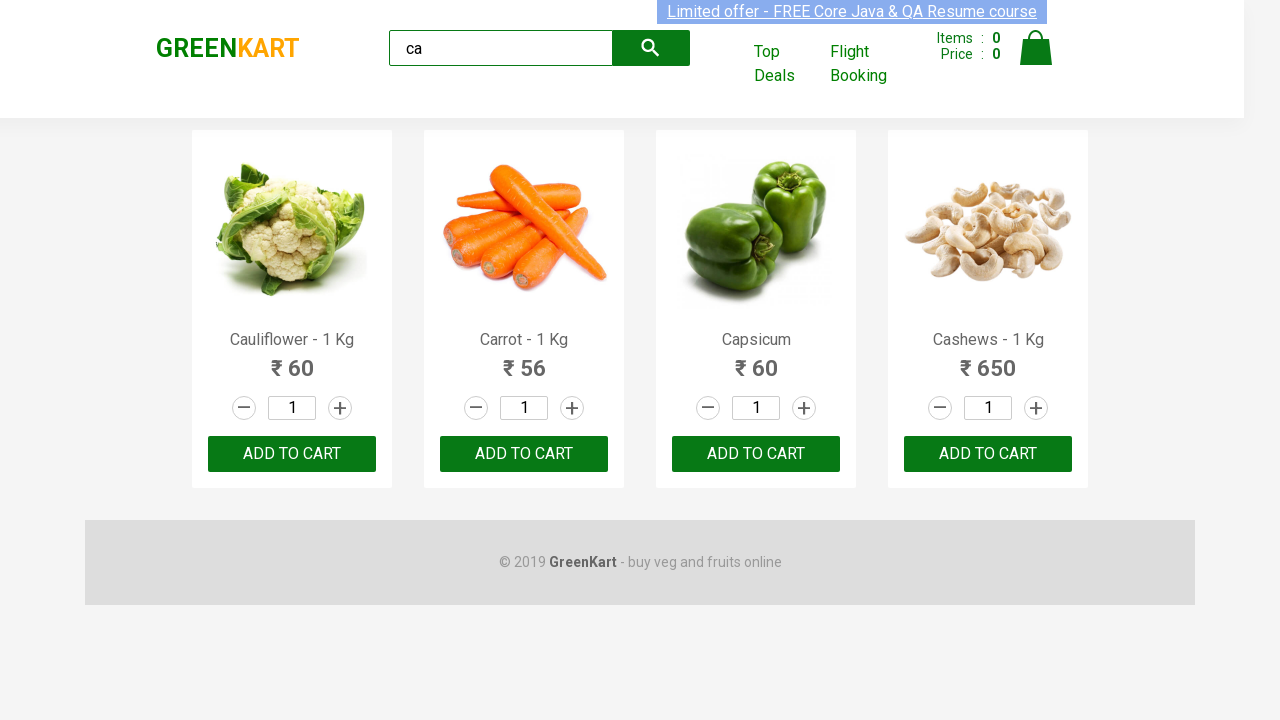

Retrieved product name: Capsicum
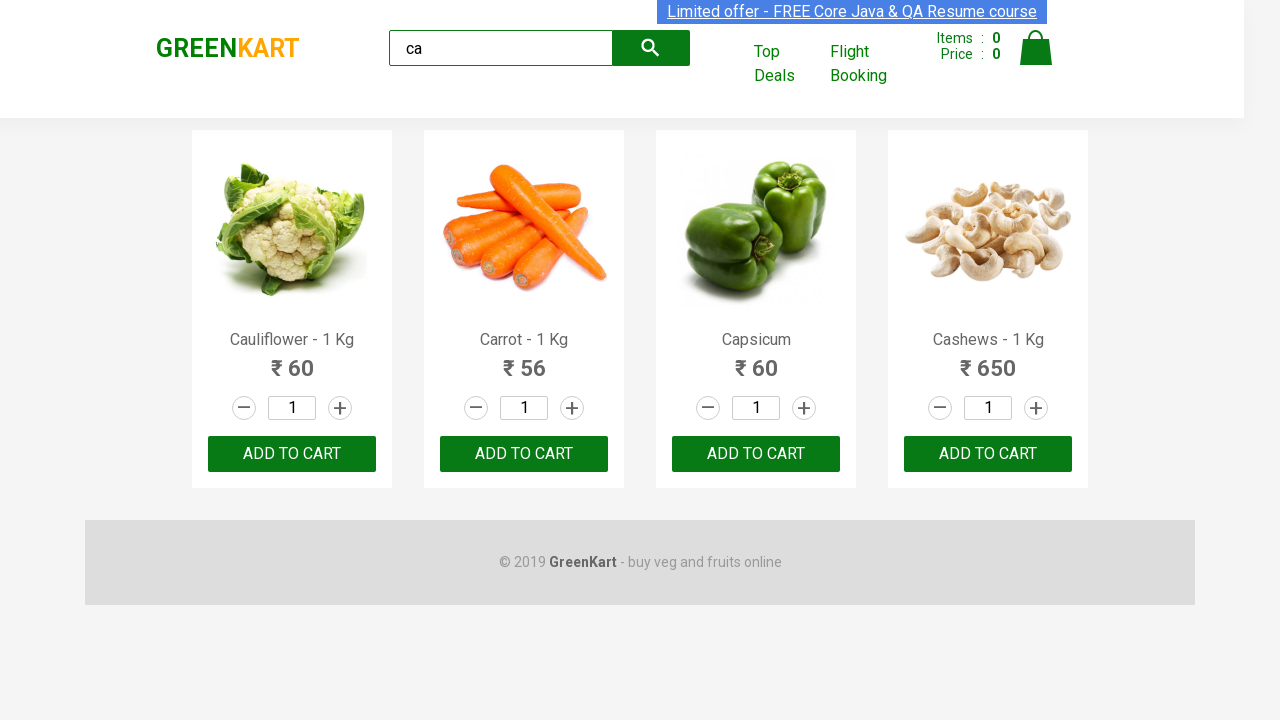

Retrieved product name: Cashews - 1 Kg
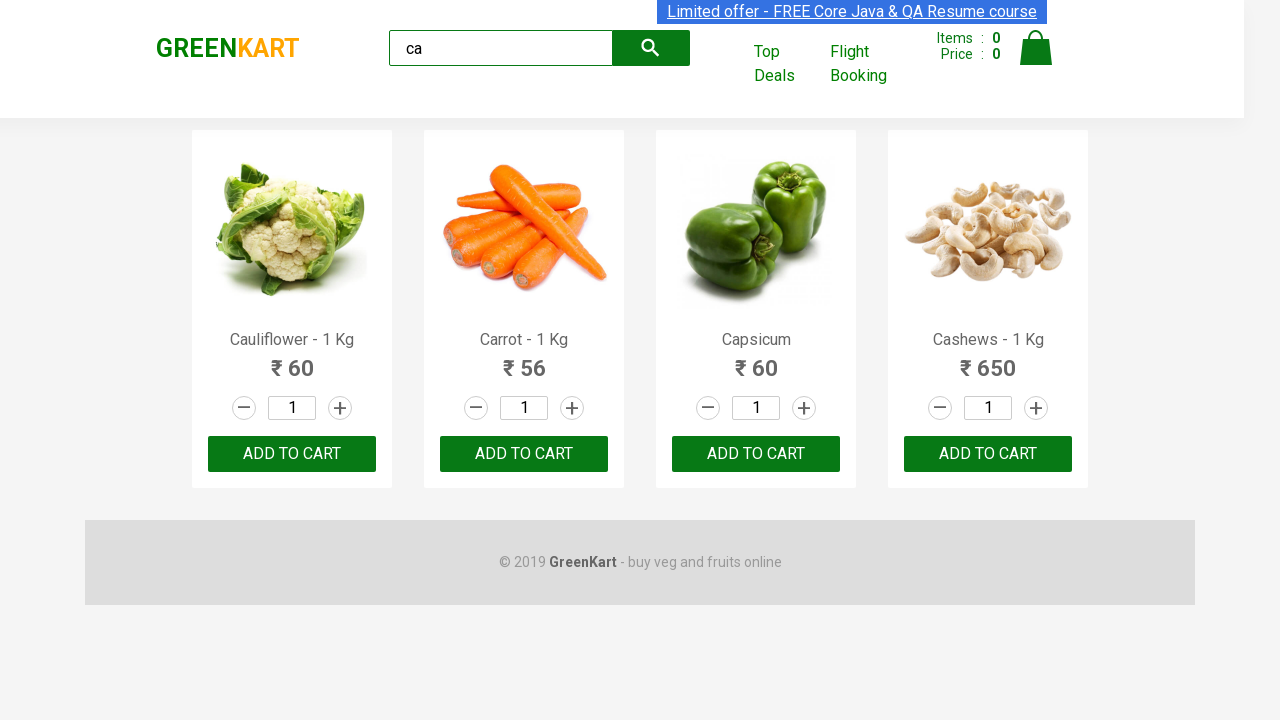

Clicked 'Add to Cart' button for Cashews product at (988, 454) on .product >> nth=3 >> button
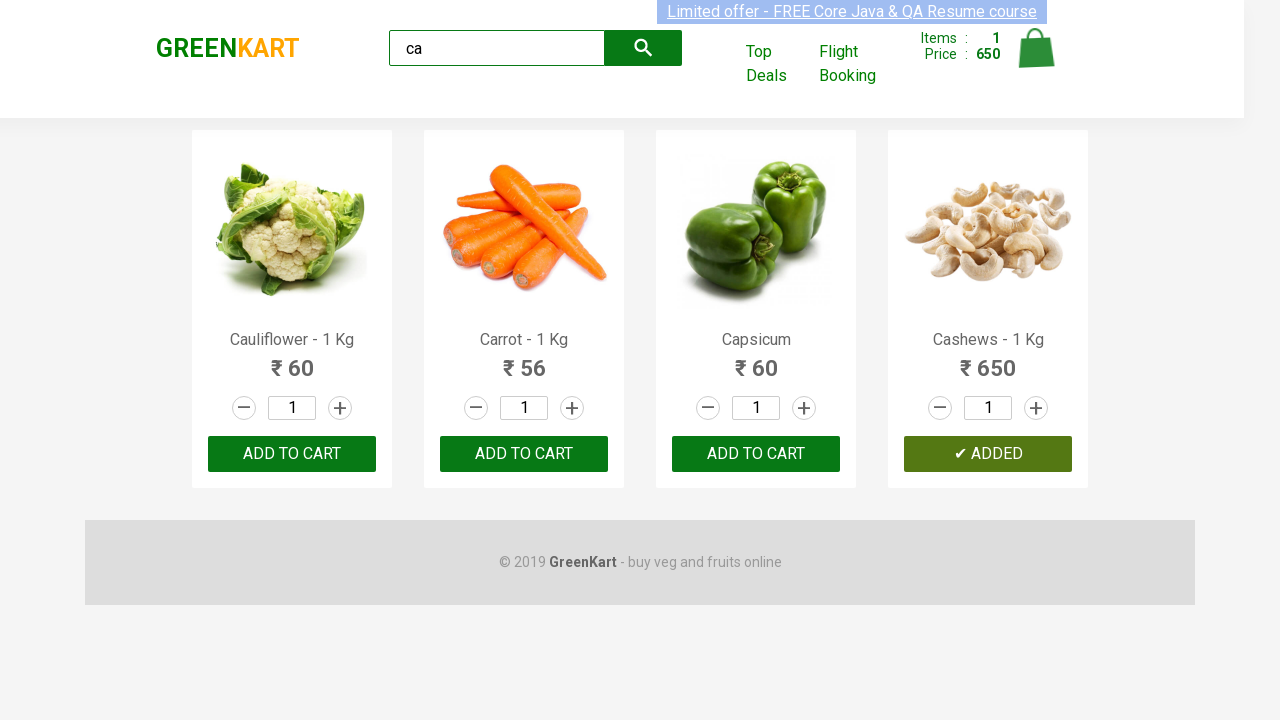

Clicked on cart icon to view cart at (1036, 48) on .tada
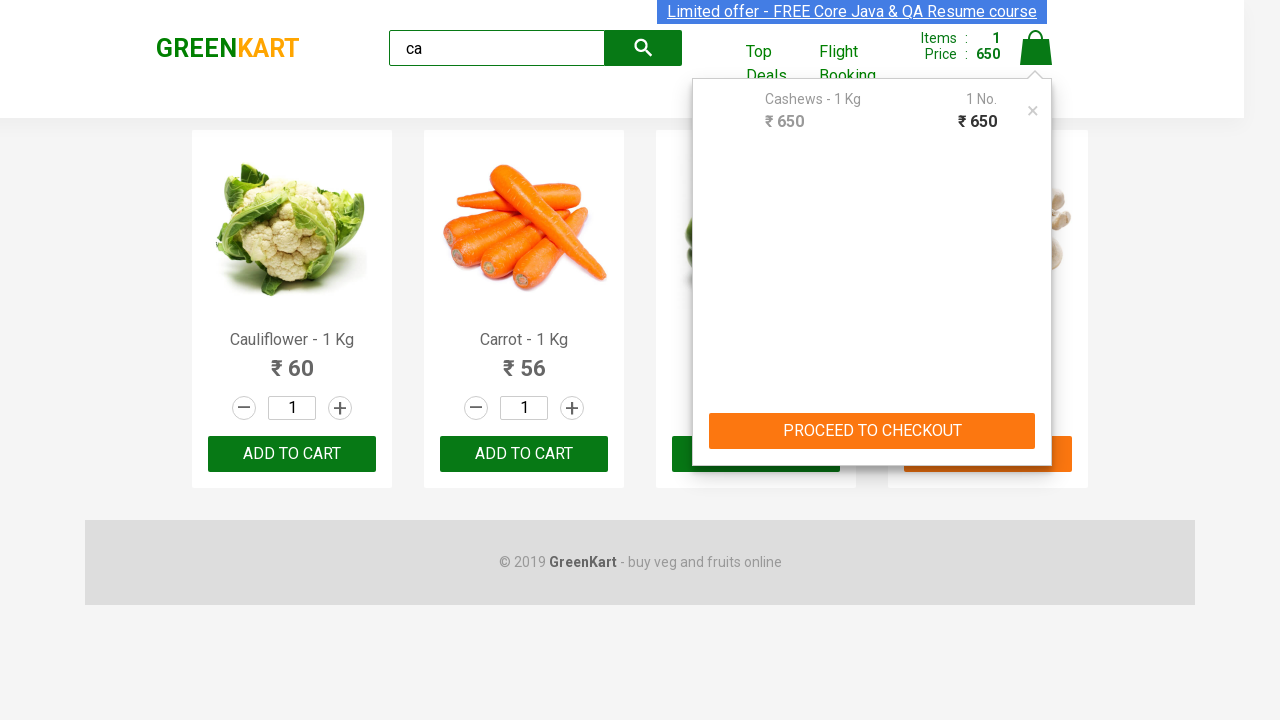

Clicked 'Proceed to Checkout' button at (872, 431) on text=PROCEED TO CHECKOUT
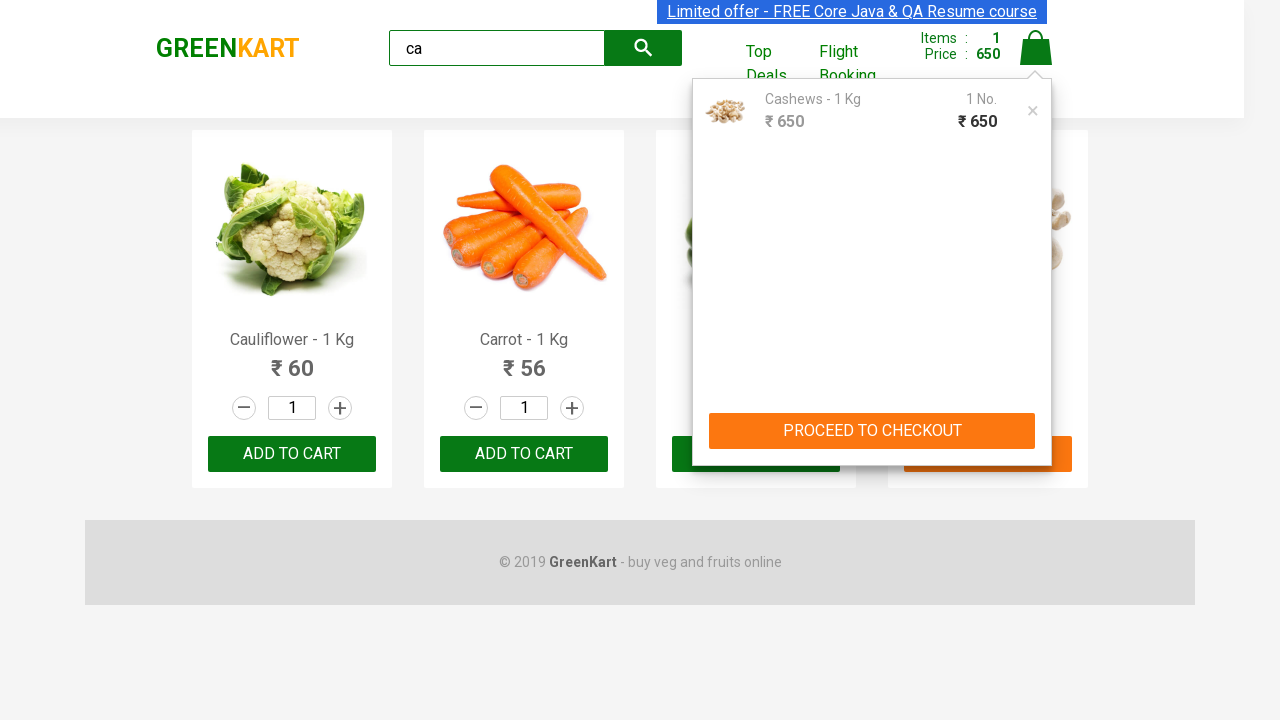

Clicked 'Place Order' button to complete purchase at (1036, 420) on text=Place Order
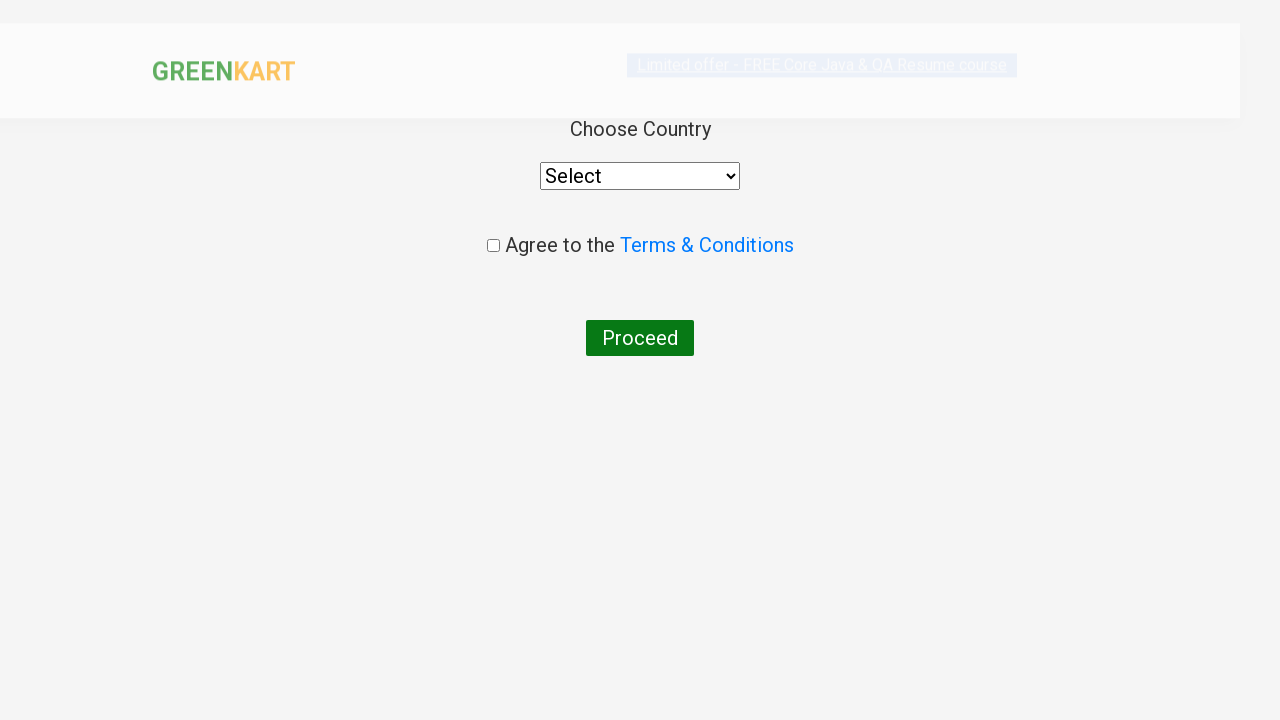

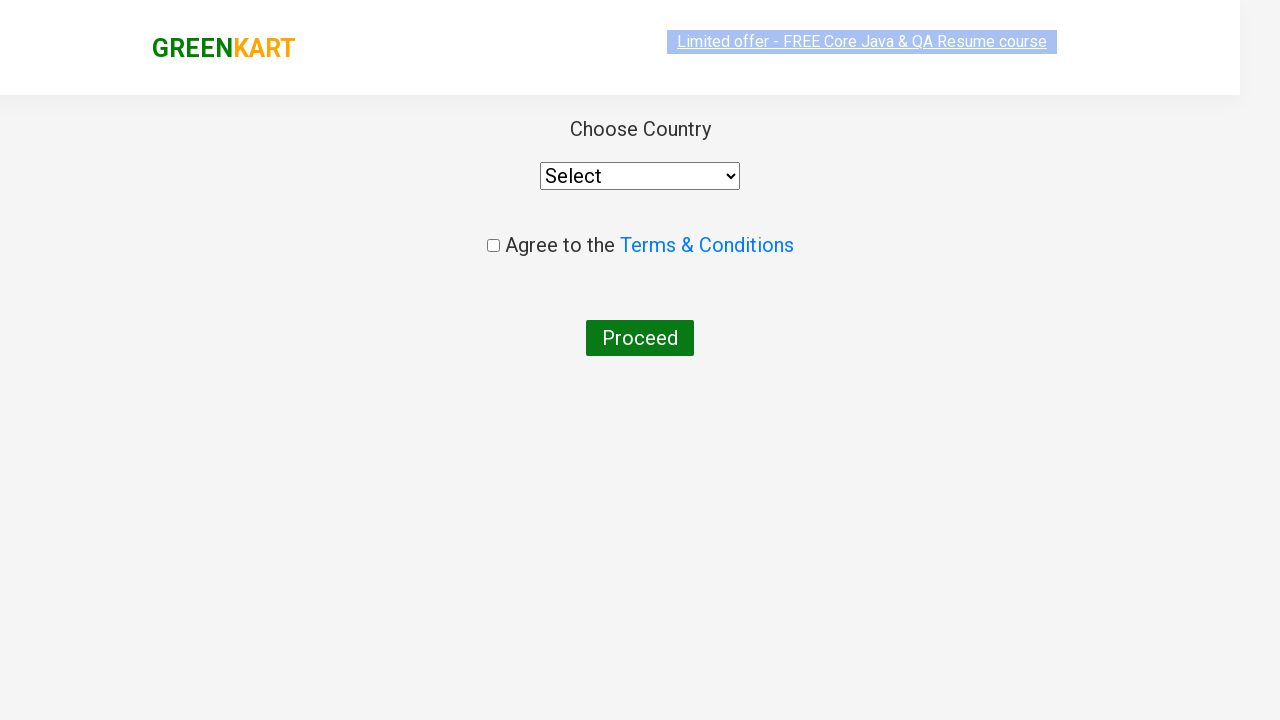